Tests iframe handling by switching between single frame and nested frames, filling text boxes in each frame, and then navigating to a web table page

Starting URL: http://demo.automationtesting.in/Frames.html

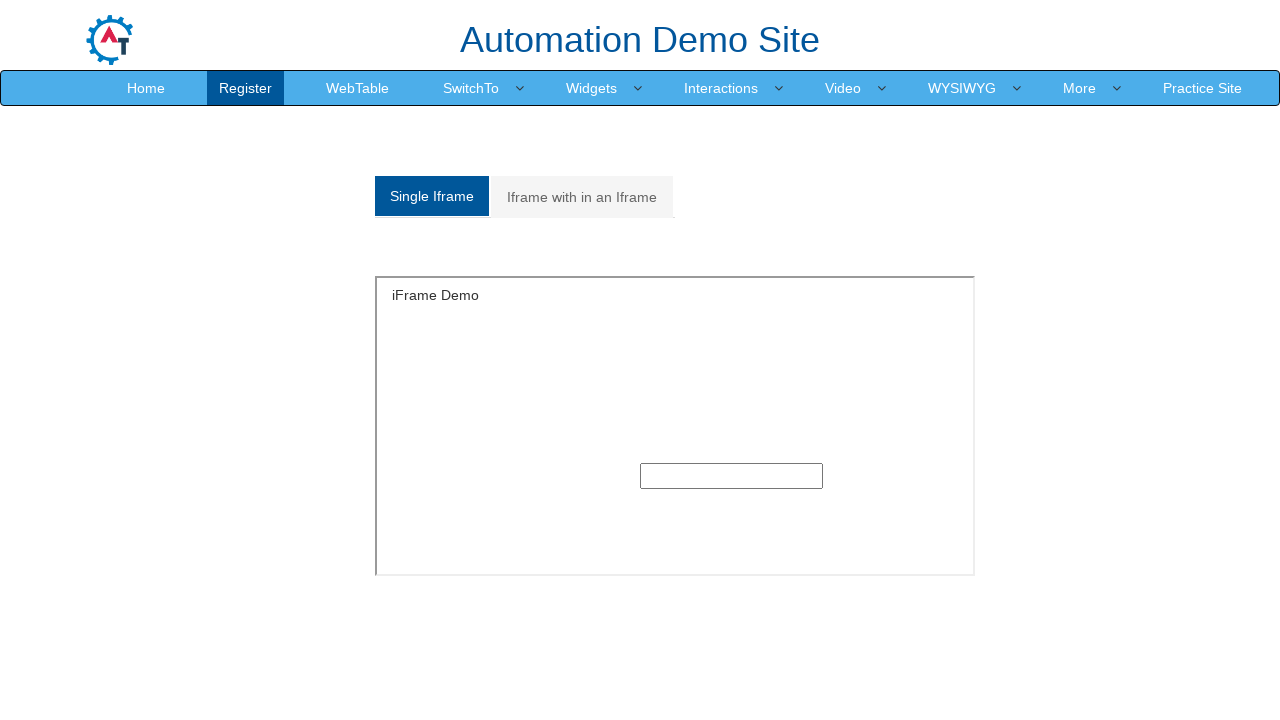

Located single iframe element
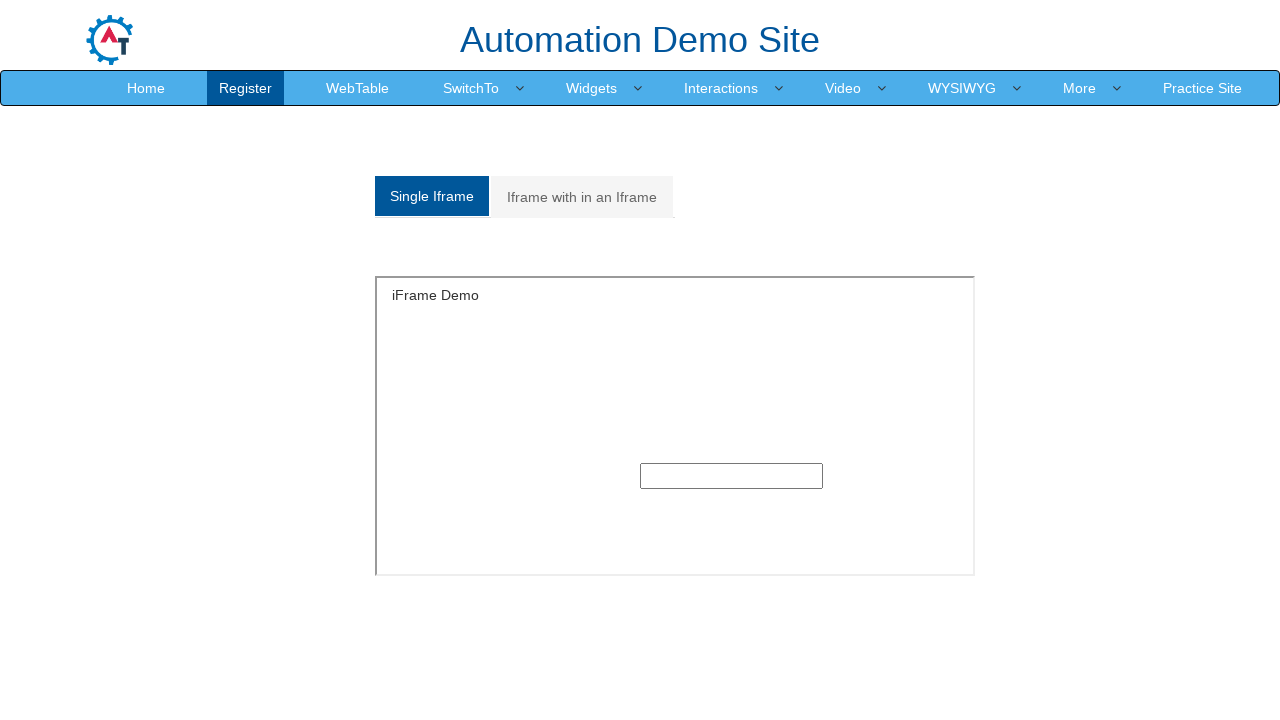

Filled text box in single frame with 'umamaheswari' on iframe#singleframe >> internal:control=enter-frame >> input[type='text'] >> nth=
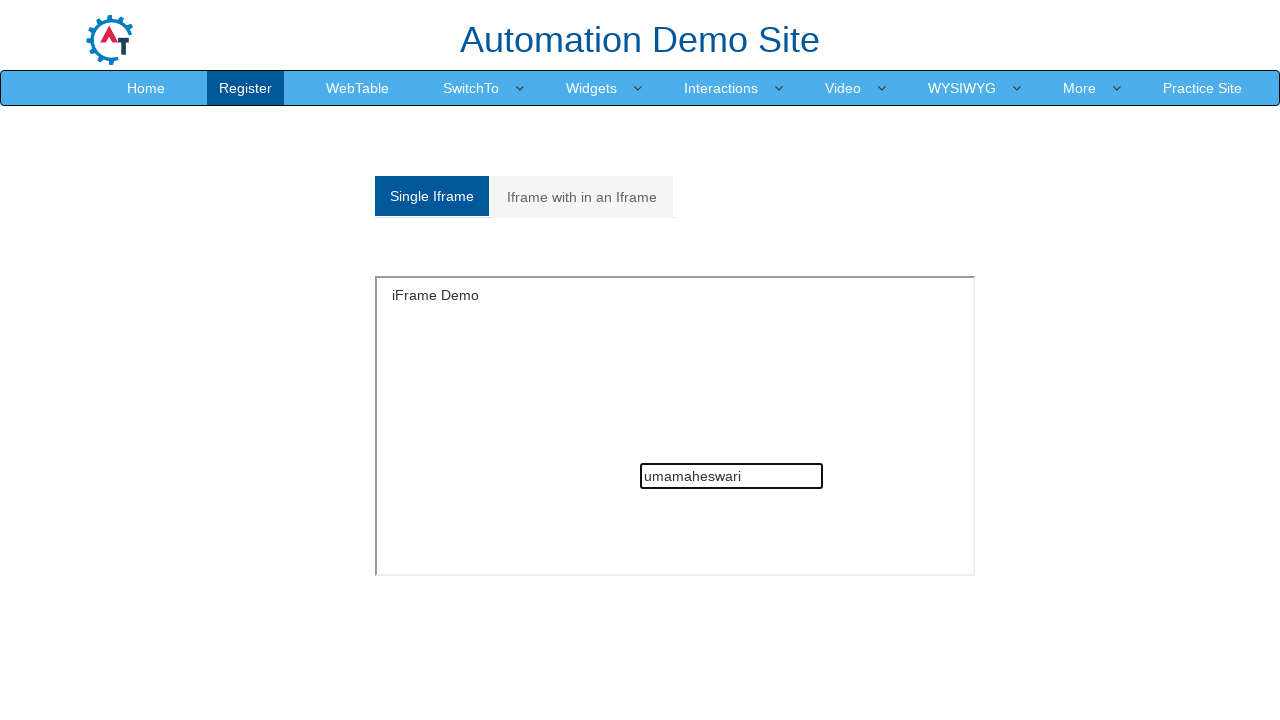

Clicked on Multiple Frames tab at (582, 197) on a[href='#Multiple']
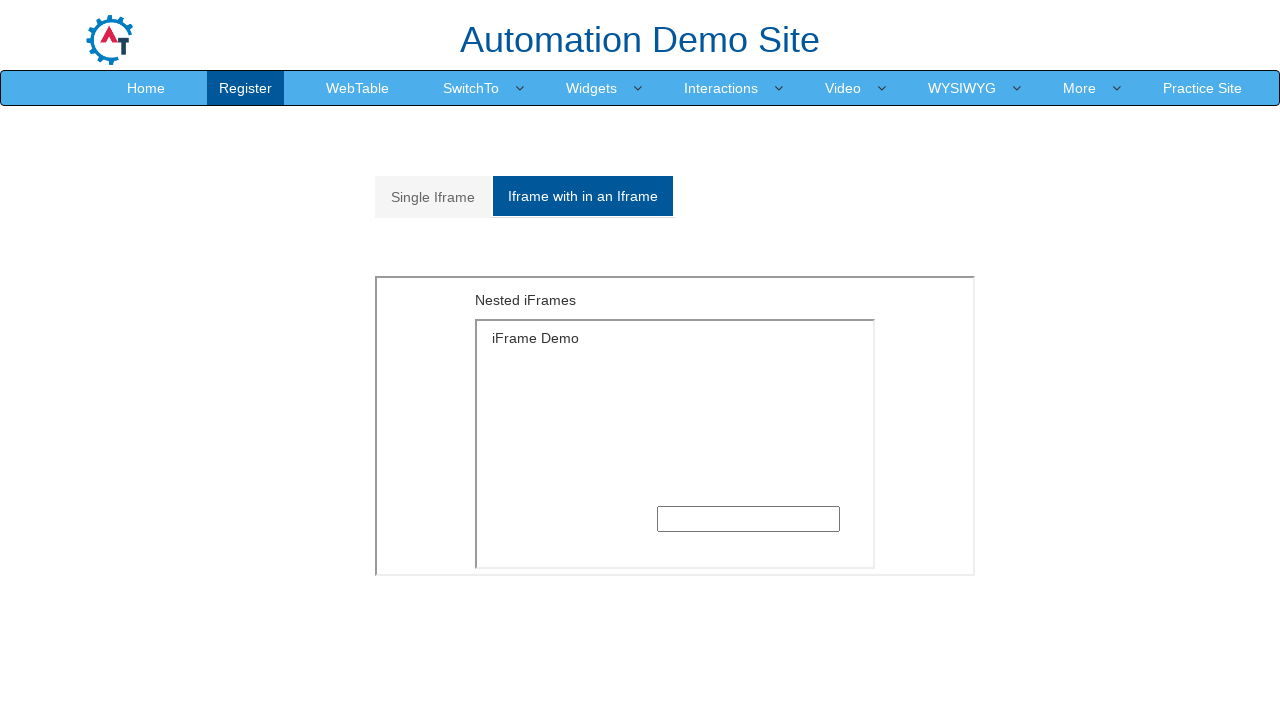

Located outer iframe with MultipleFrames.html
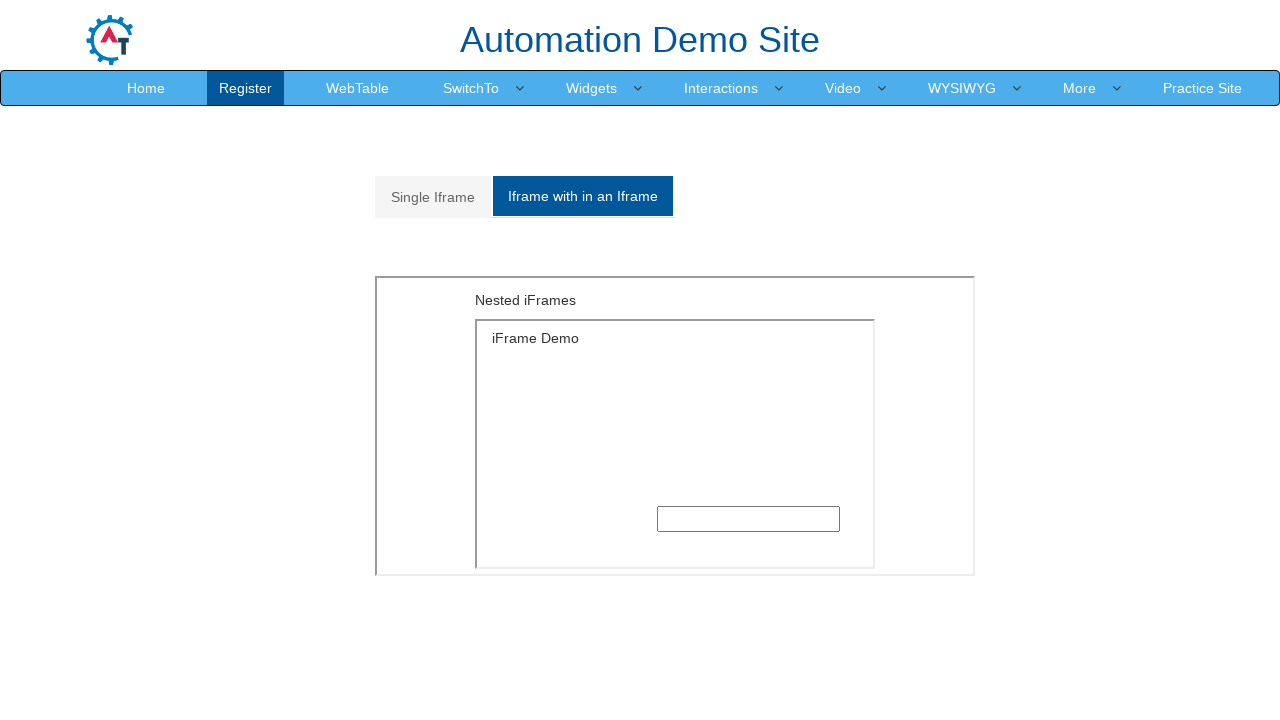

Located inner iframe within outer frame
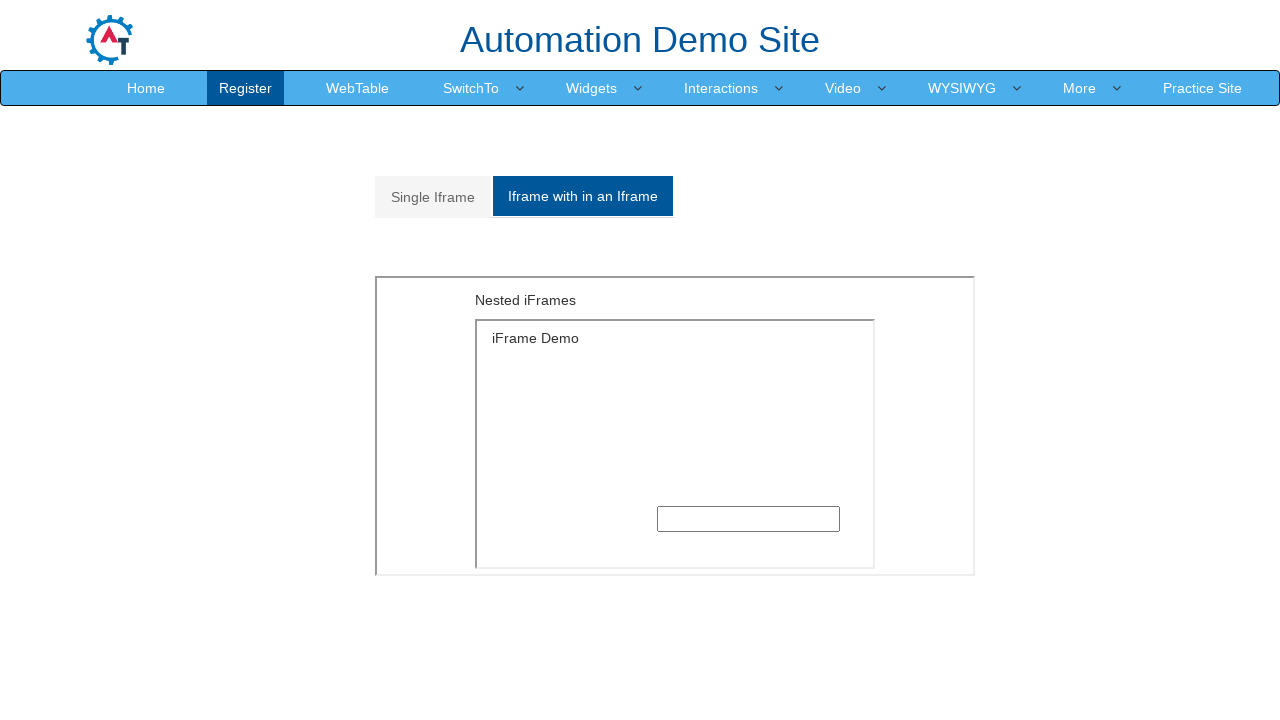

Filled text box in nested frame with 'Umamaheswari' on iframe[src='MultipleFrames.html'] >> internal:control=enter-frame >> iframe[styl
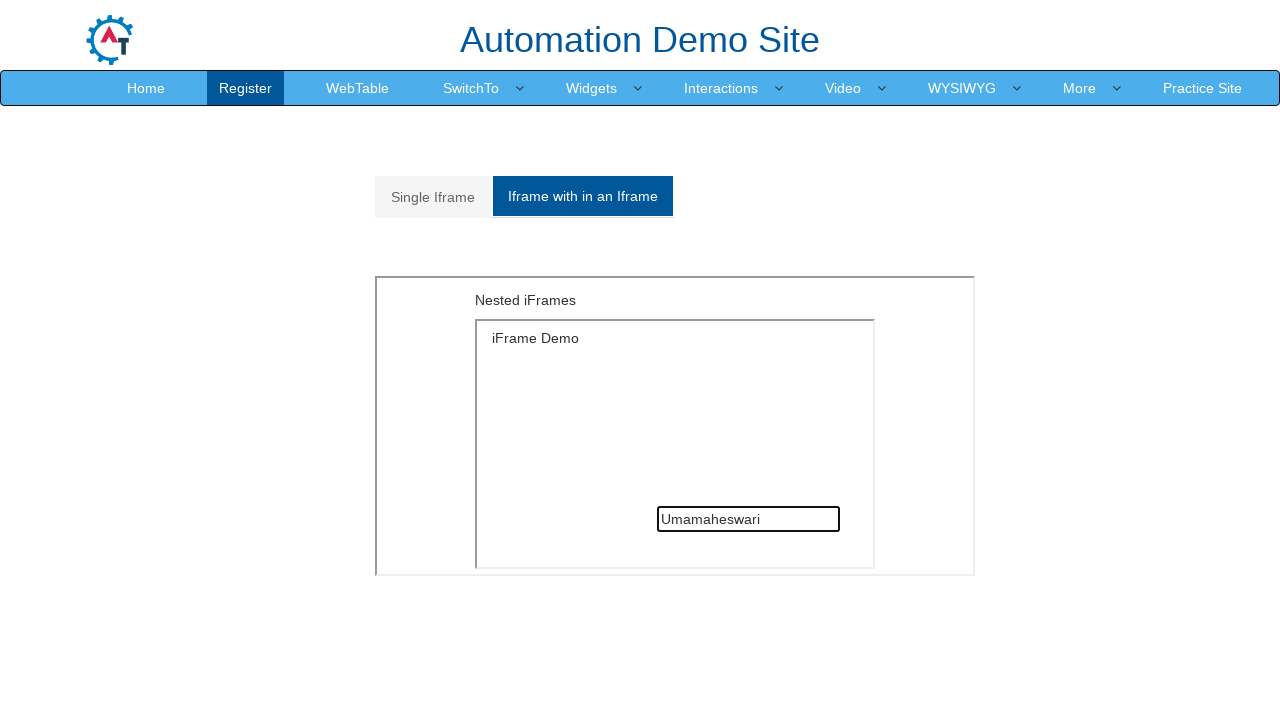

Clicked on Web Table link at (358, 88) on a[href='WebTable.html']
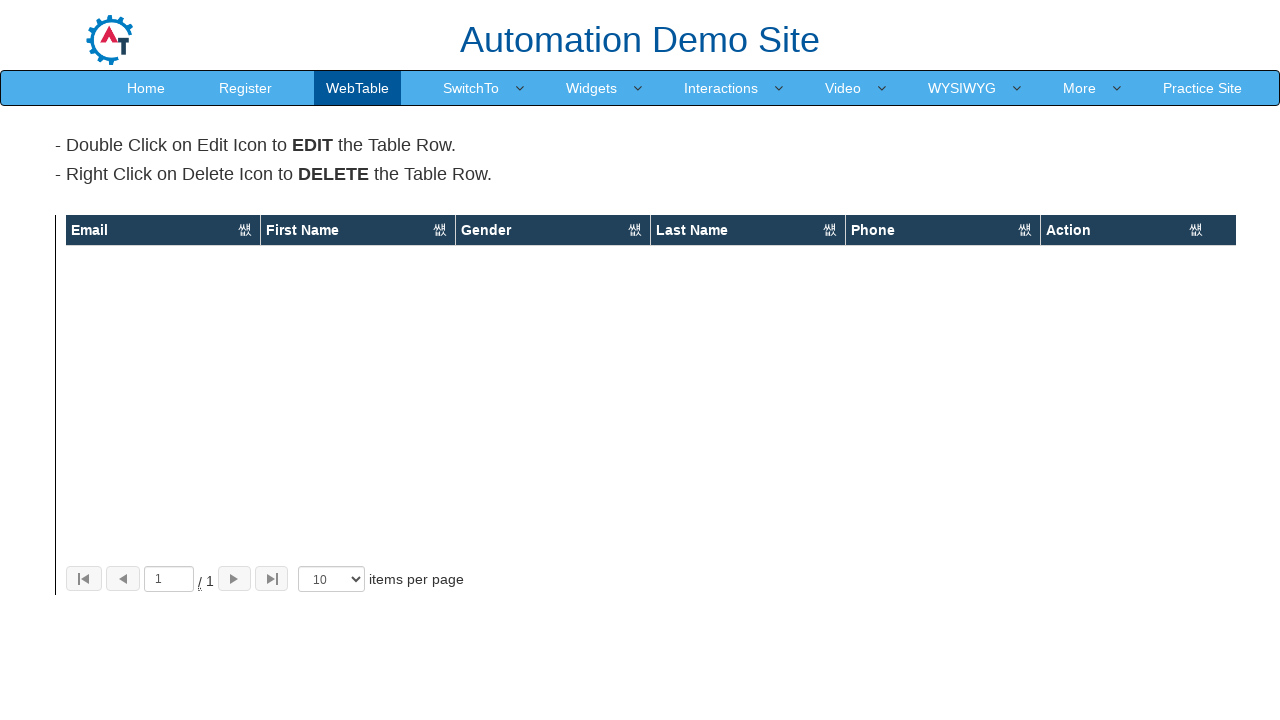

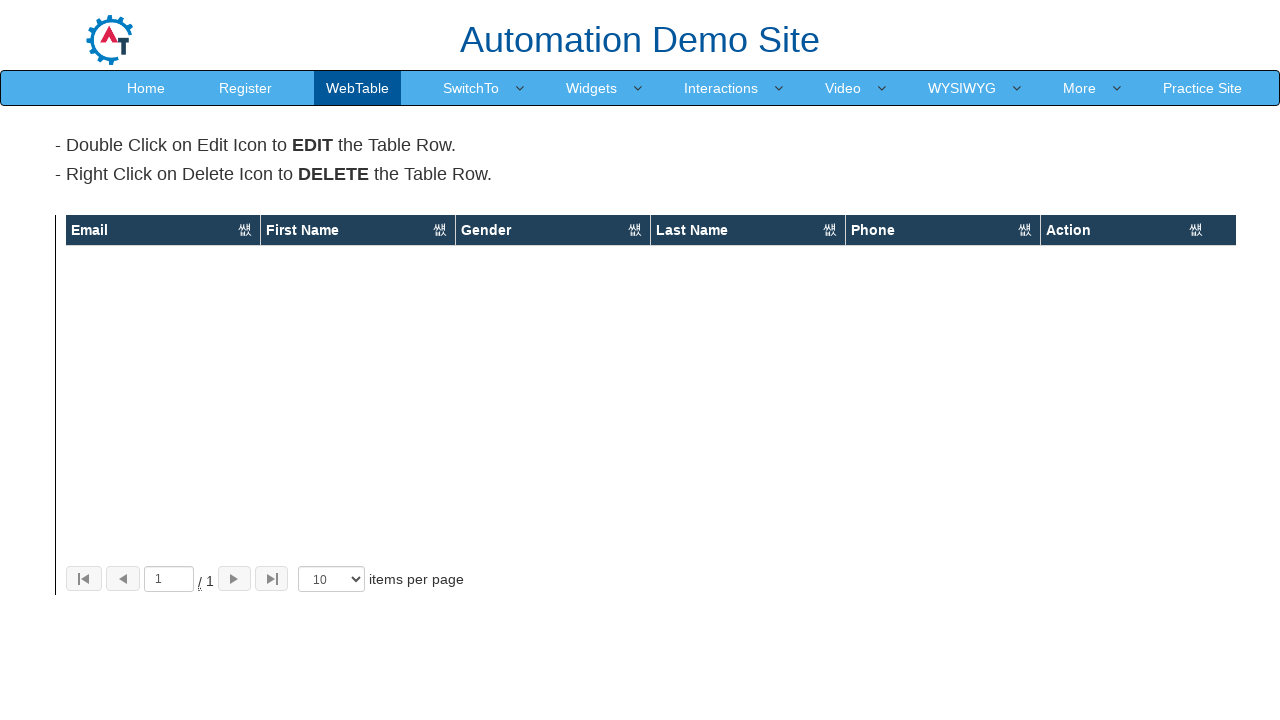